Clicks the Get Help link on the login page, then clicks the Mobile App Help button which opens a popup.

Starting URL: https://target110.brightarrow.com/m/

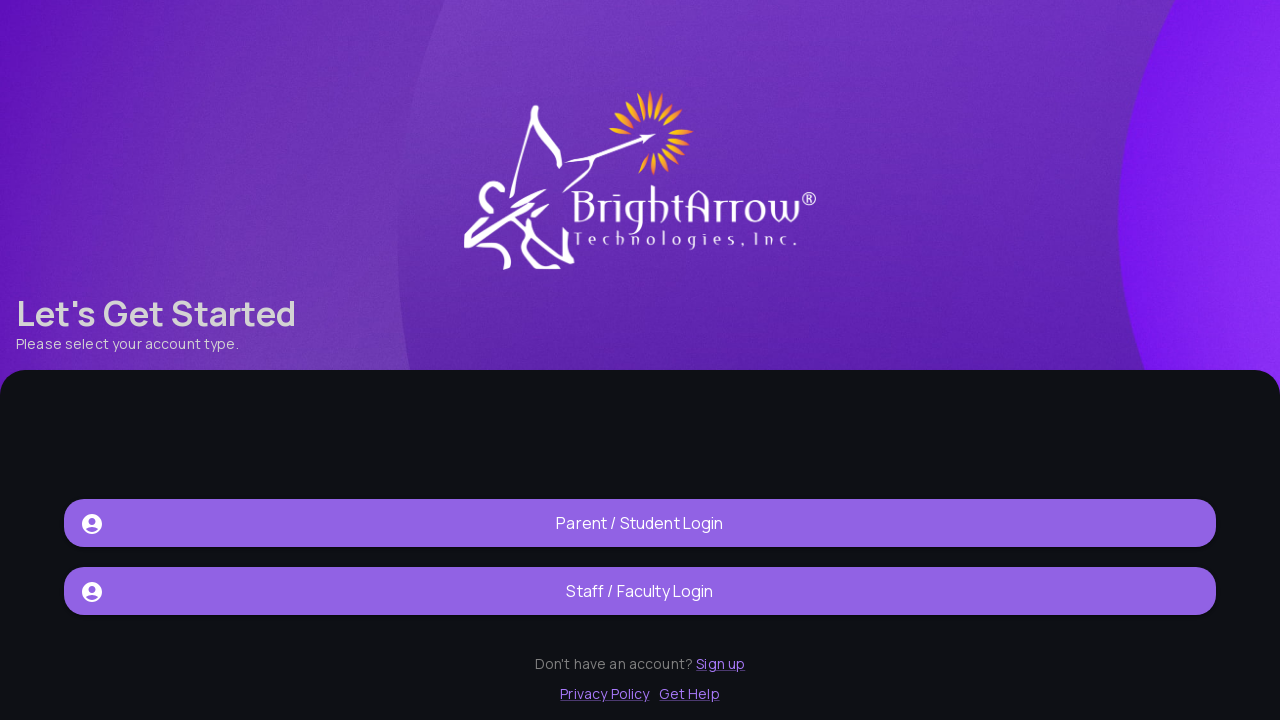

Clicked Get Help link on login page at (690, 693) on text=Get Help
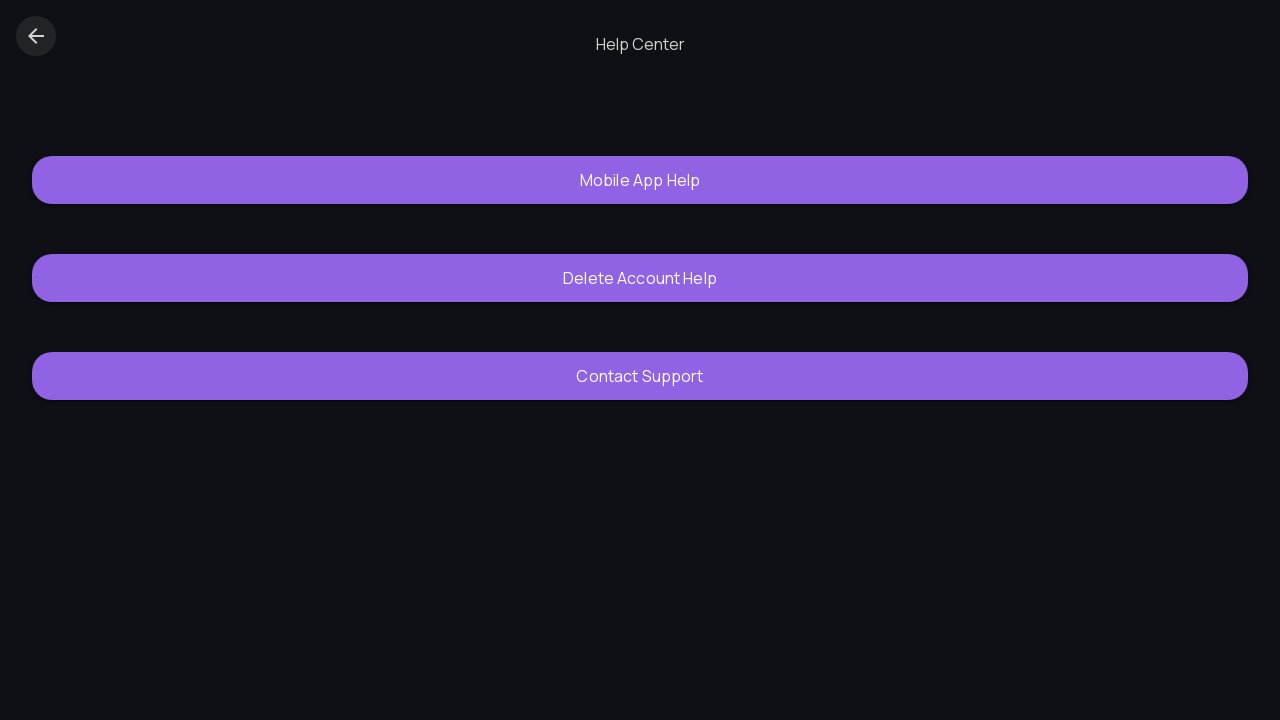

Clicked Mobile App Help button at (640, 180) on button:has-text('Mobile App Help')
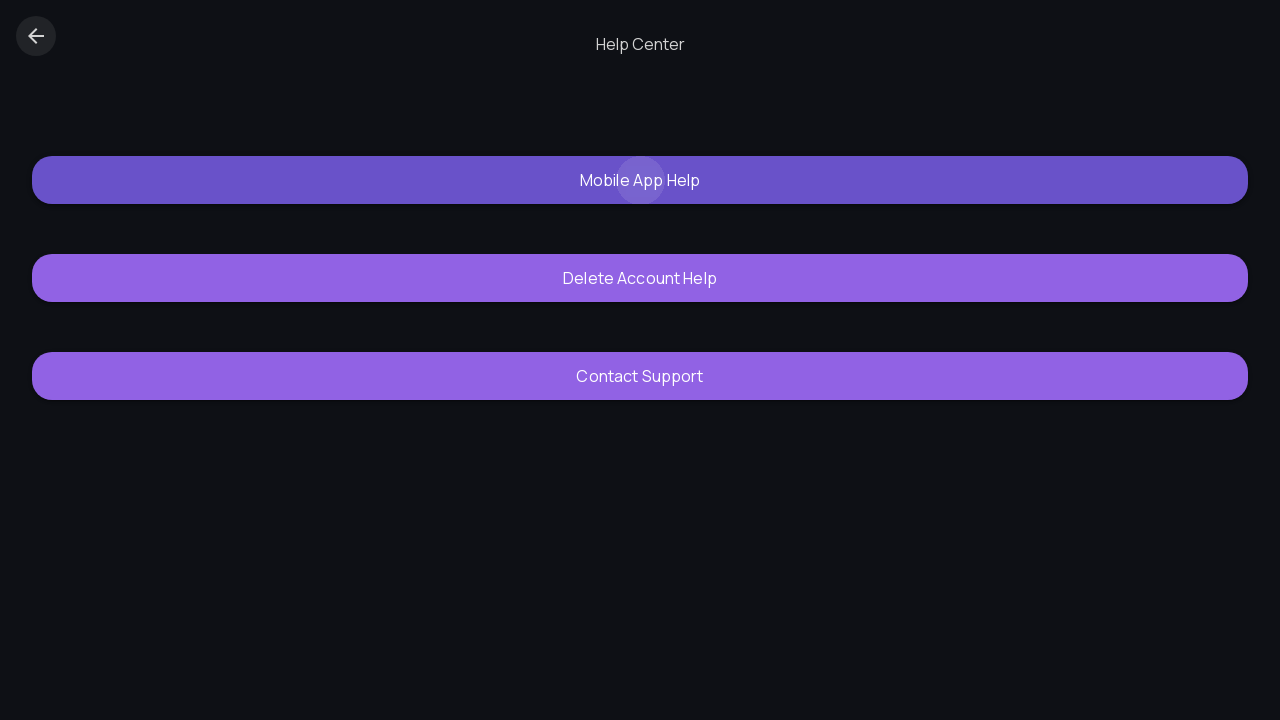

Mobile App Help popup opened
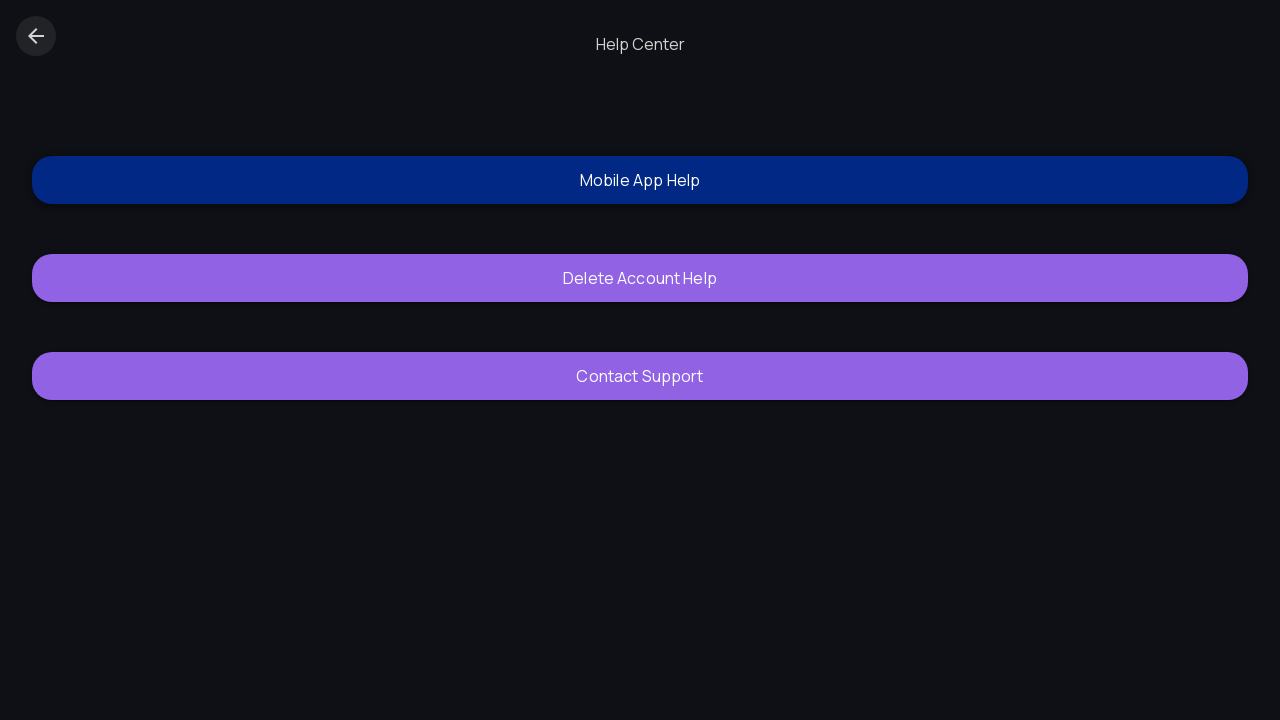

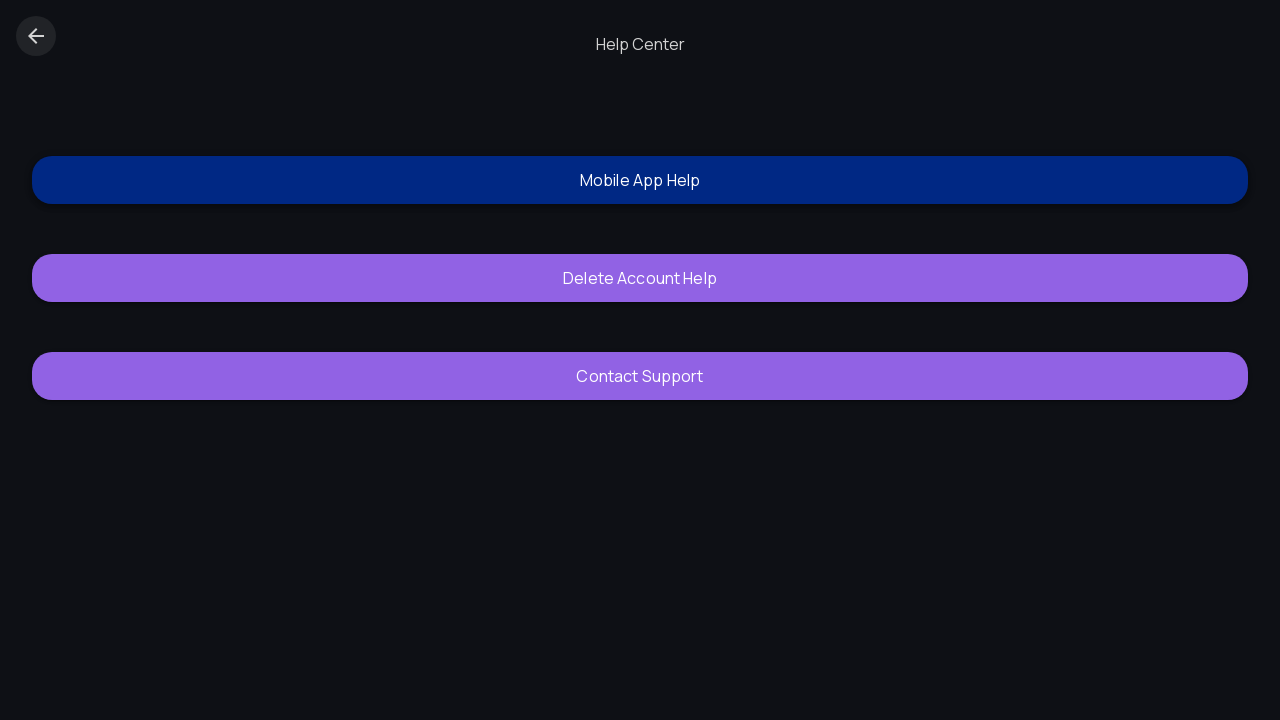